Tests hover functionality by hovering over an avatar and verifying that the caption/additional information becomes visible

Starting URL: http://the-internet.herokuapp.com/hovers

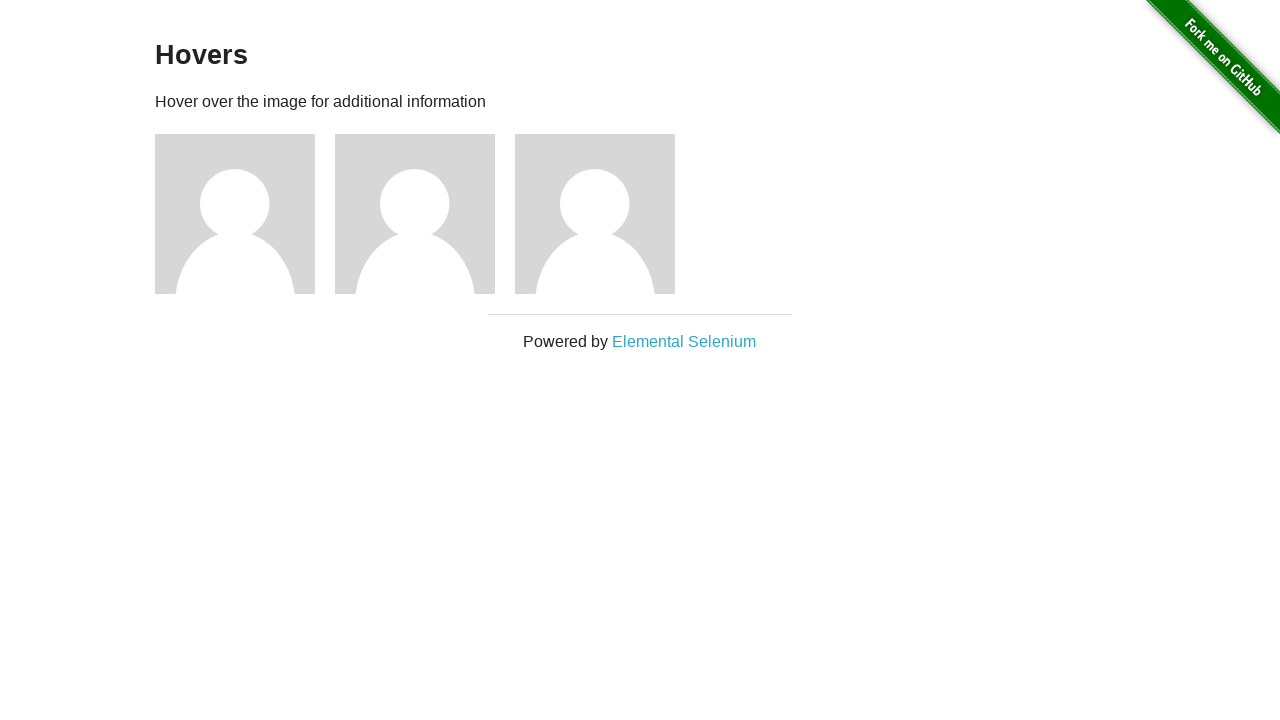

Located the first avatar element
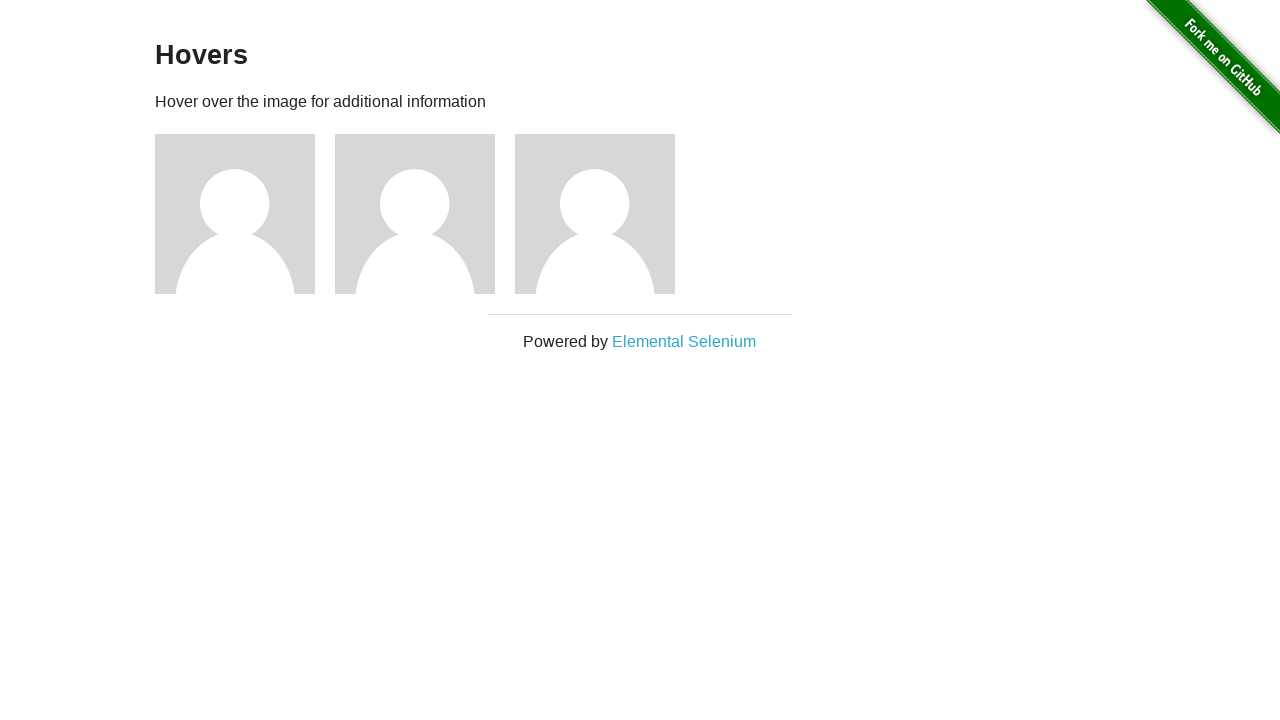

Hovered over the avatar element at (245, 214) on .figure >> nth=0
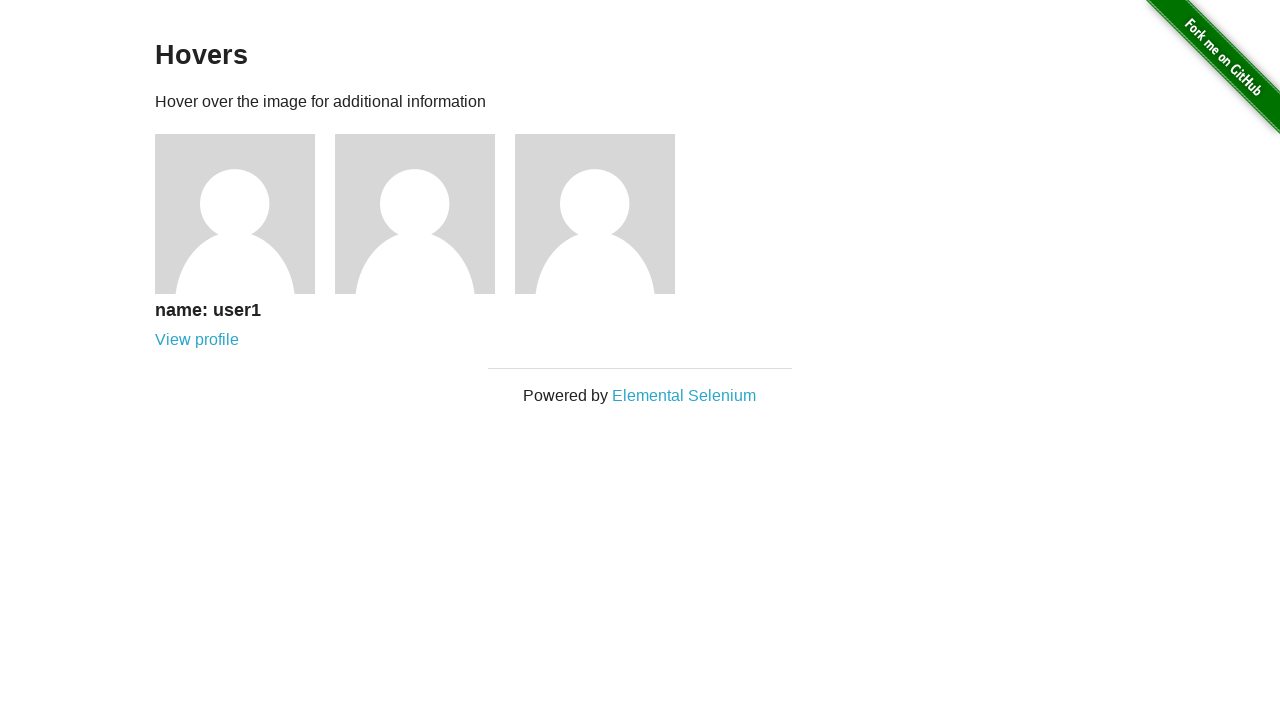

Located the caption element
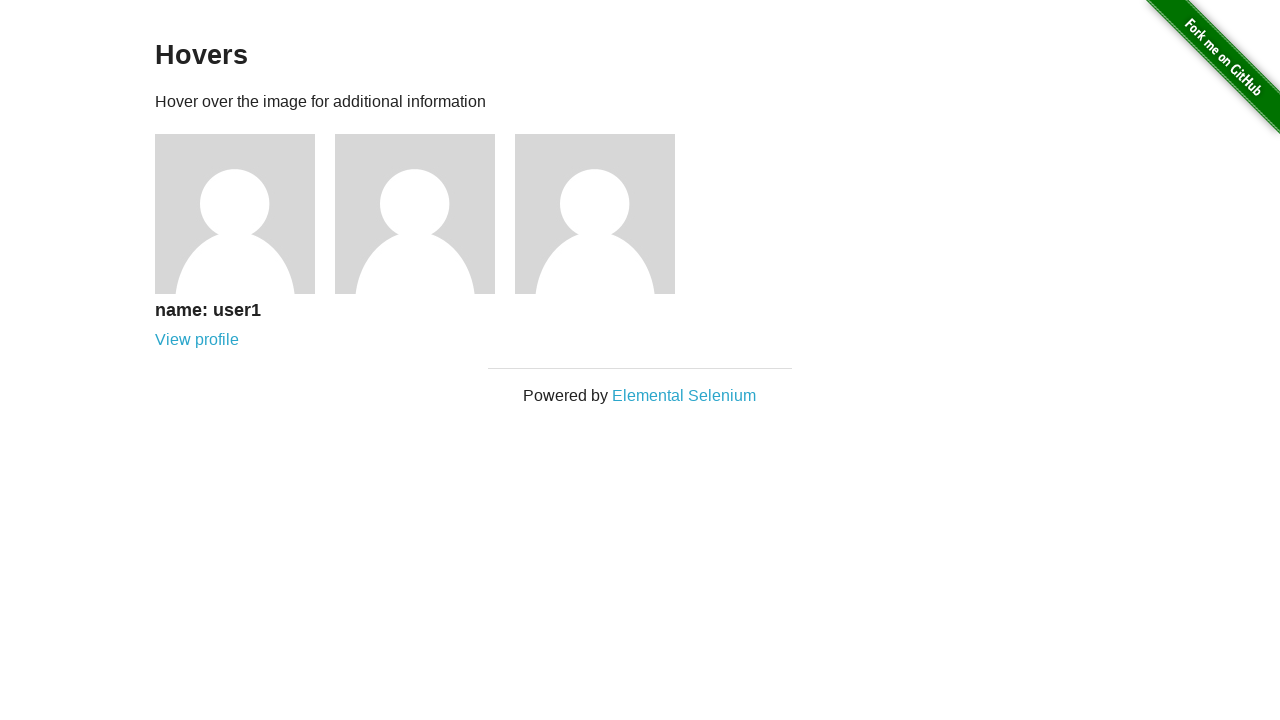

Verified that caption is visible after hover
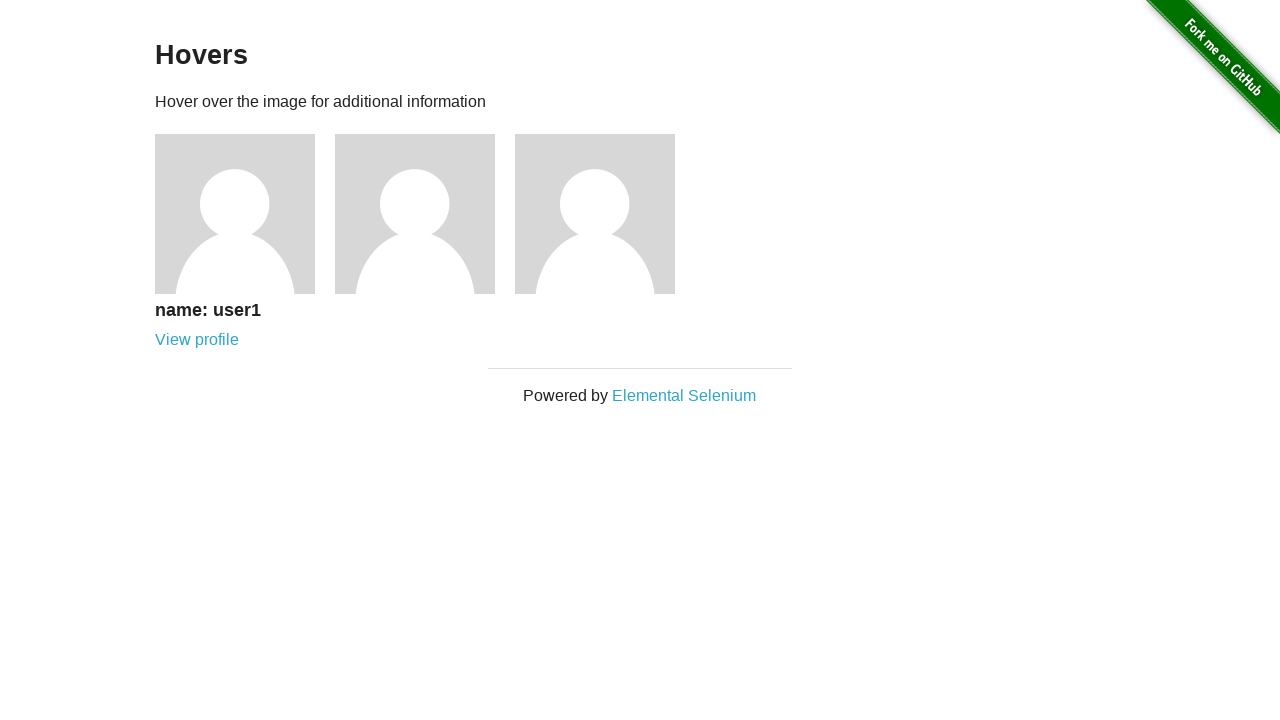

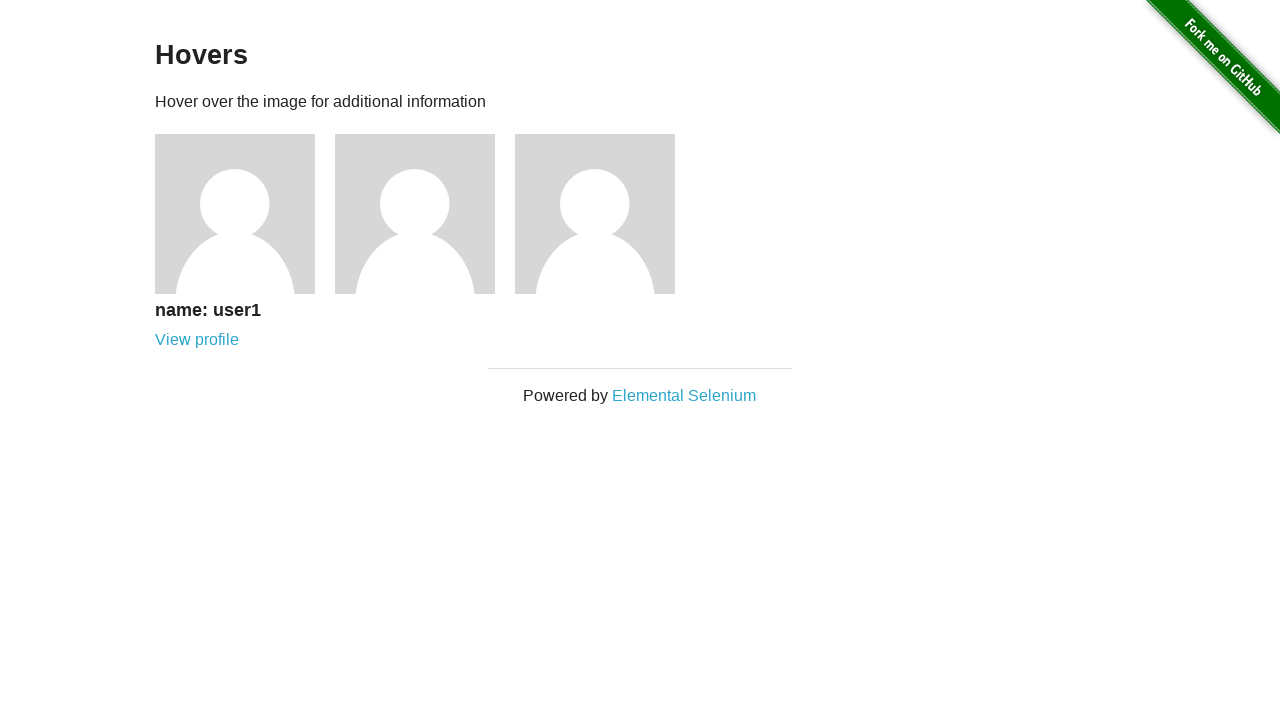